Tests JavaScript alert and confirm dialog handling by entering a name, clicking the alert button to trigger and accept an alert, then clicking the confirm button to trigger and dismiss a confirm dialog.

Starting URL: https://rahulshettyacademy.com/AutomationPractice/

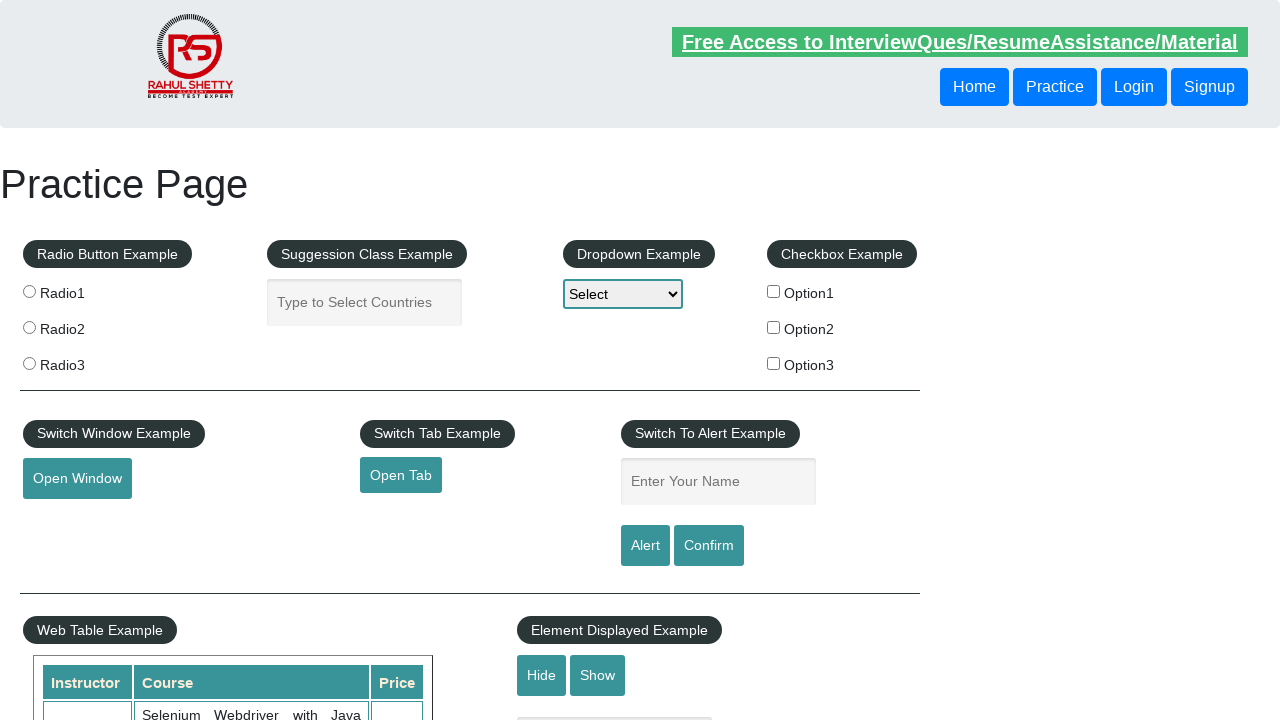

Filled name field with 'Rajdip' on #name
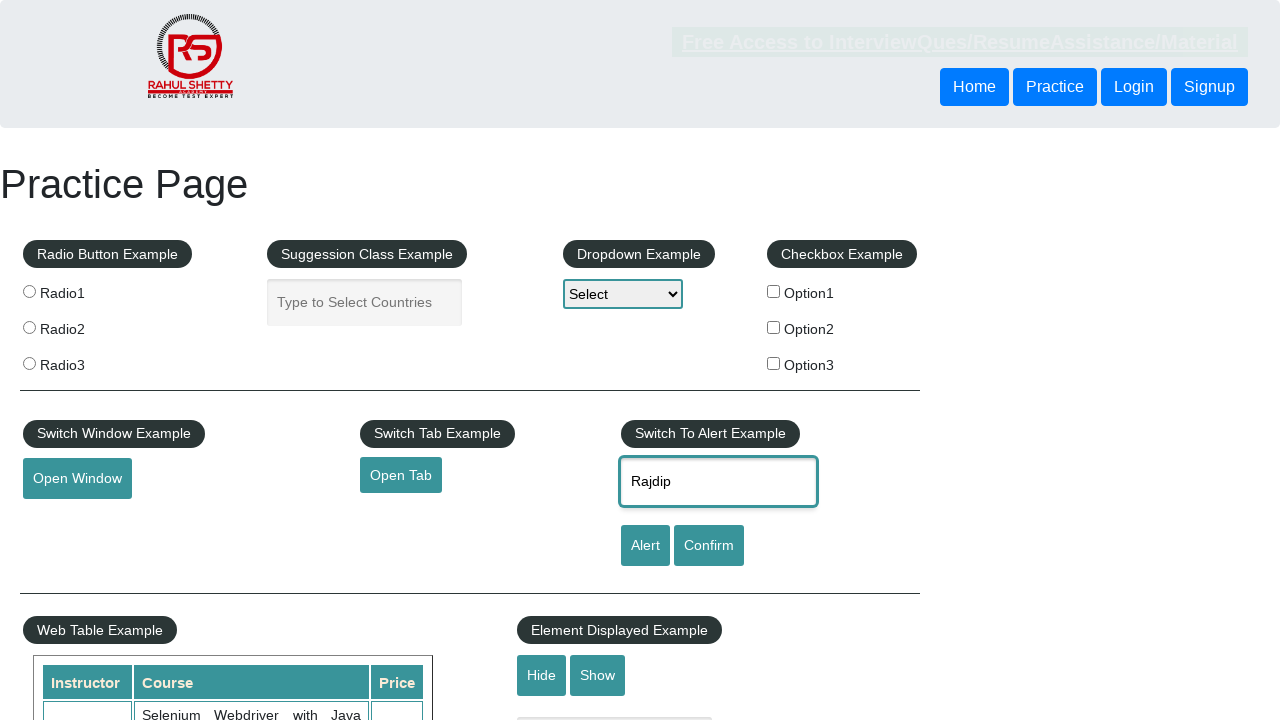

Clicked alert button to trigger JavaScript alert at (645, 546) on #alertbtn
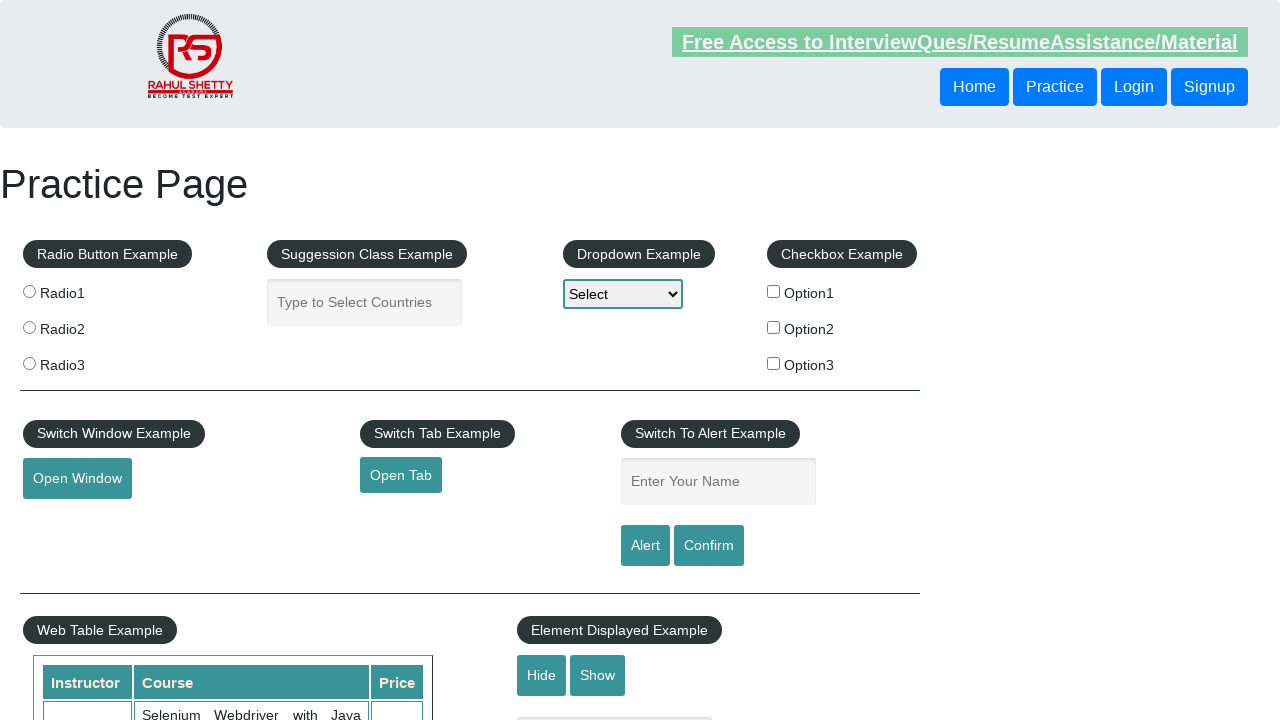

Set up dialog handler to accept alerts
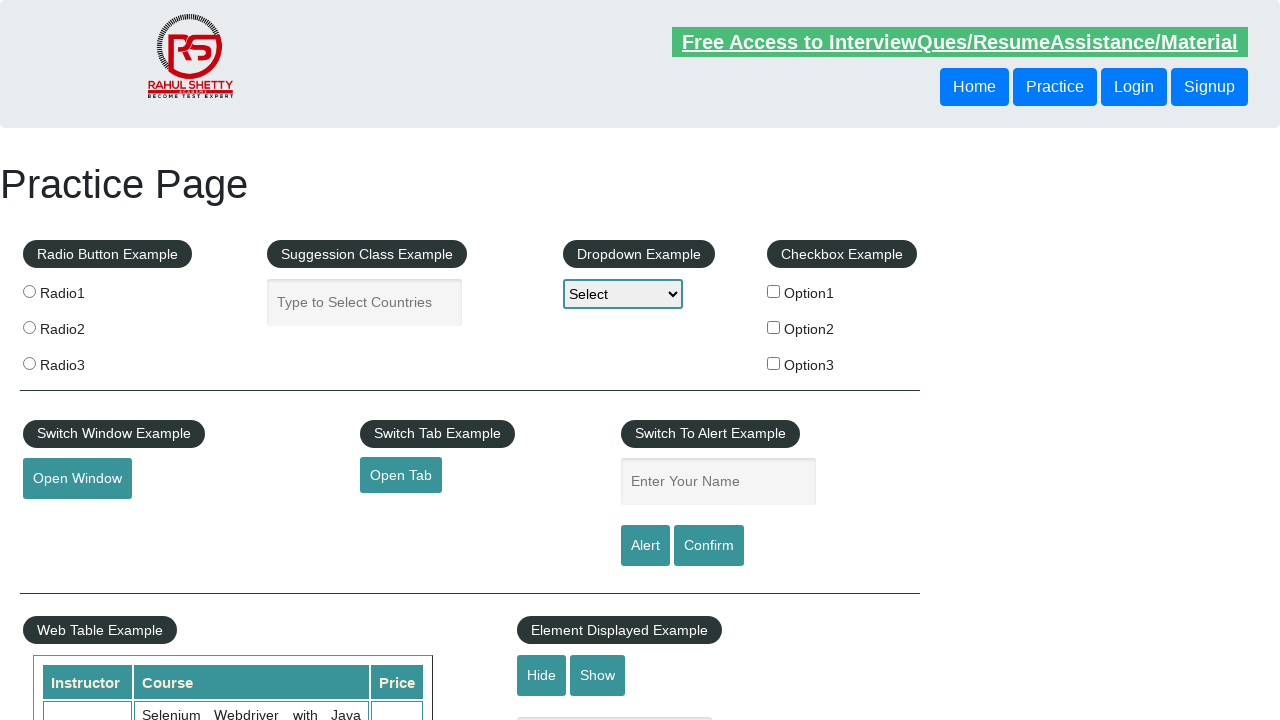

Waited for alert dialog to be processed
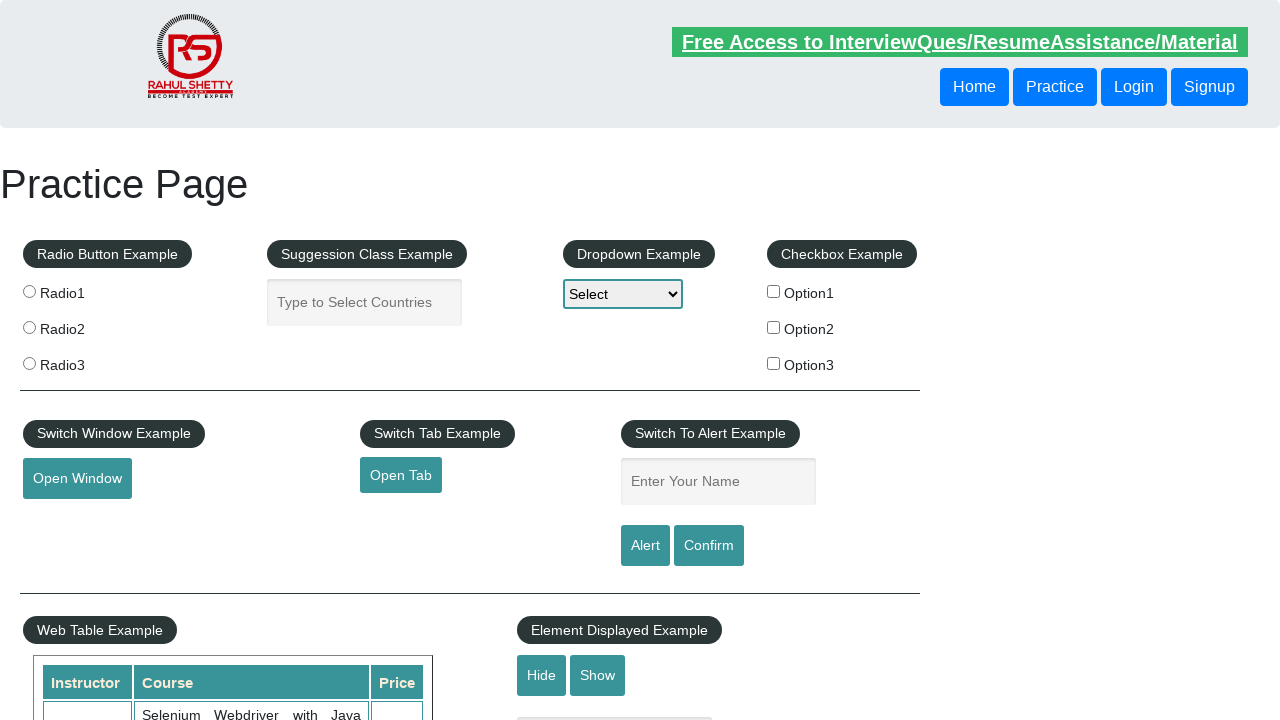

Clicked confirm button to trigger JavaScript confirm dialog at (709, 546) on #confirmbtn
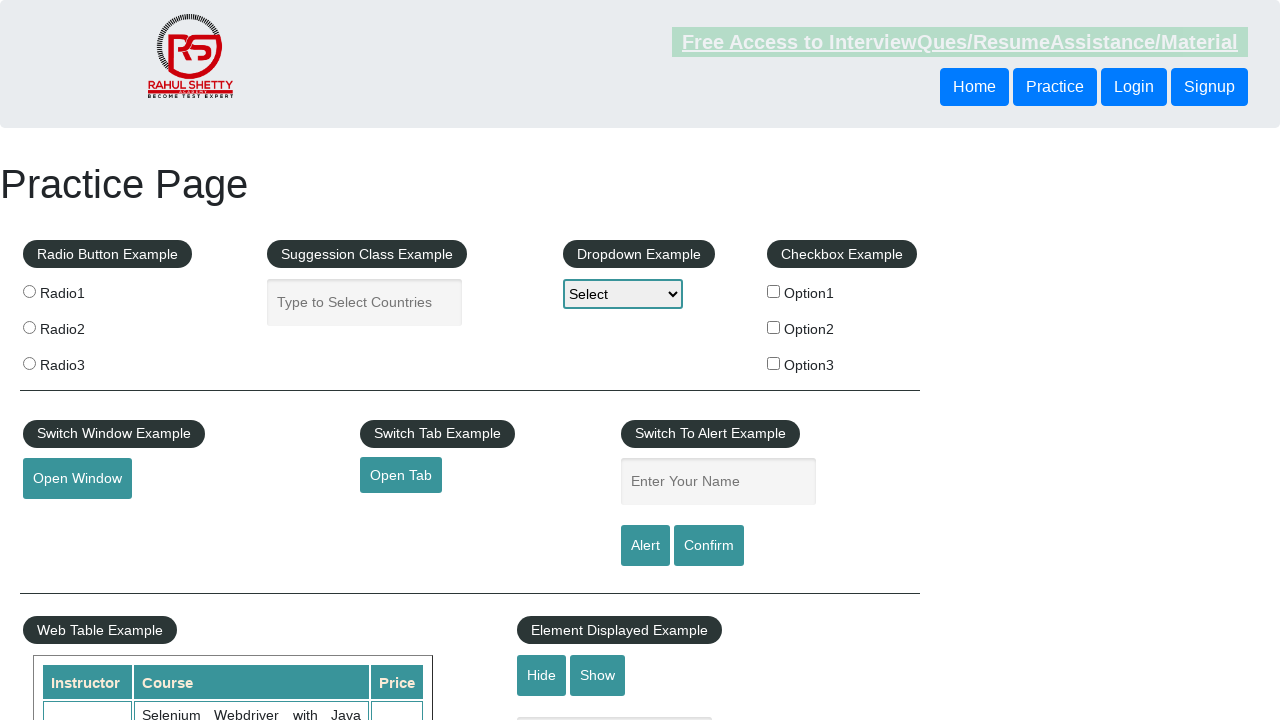

Set up dialog handler to dismiss confirm dialogs
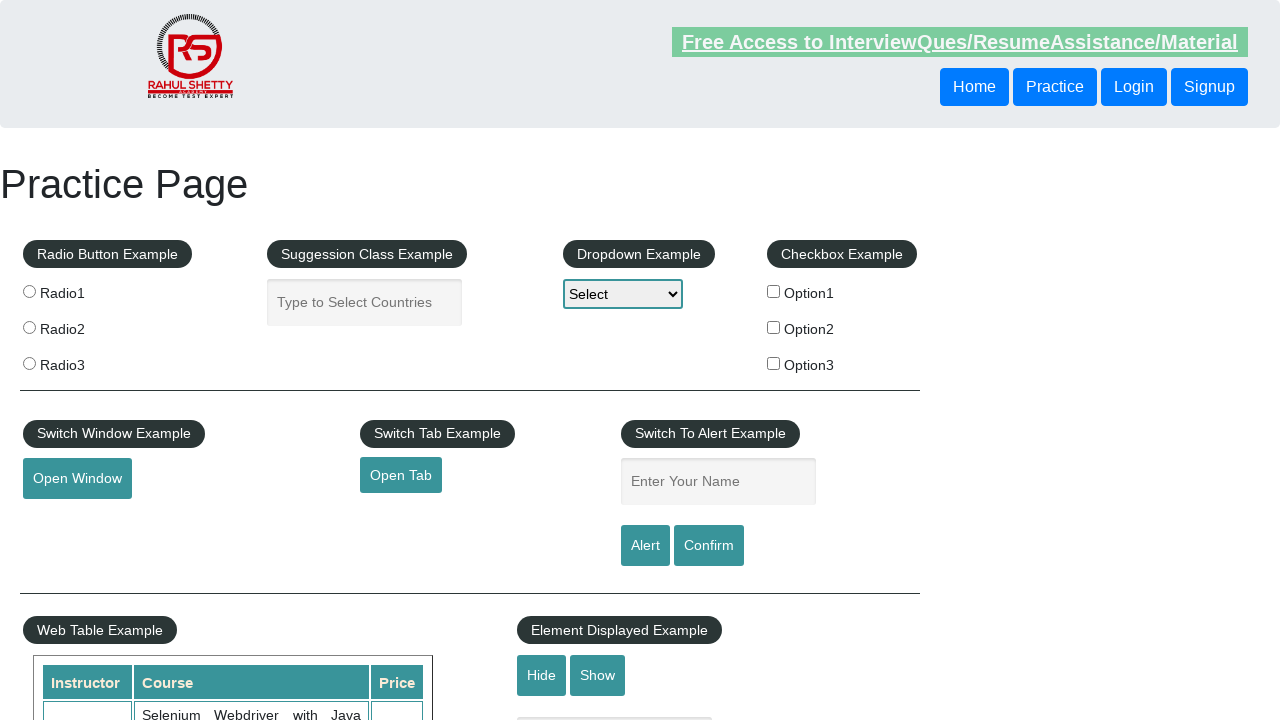

Waited for confirm dialog to be processed
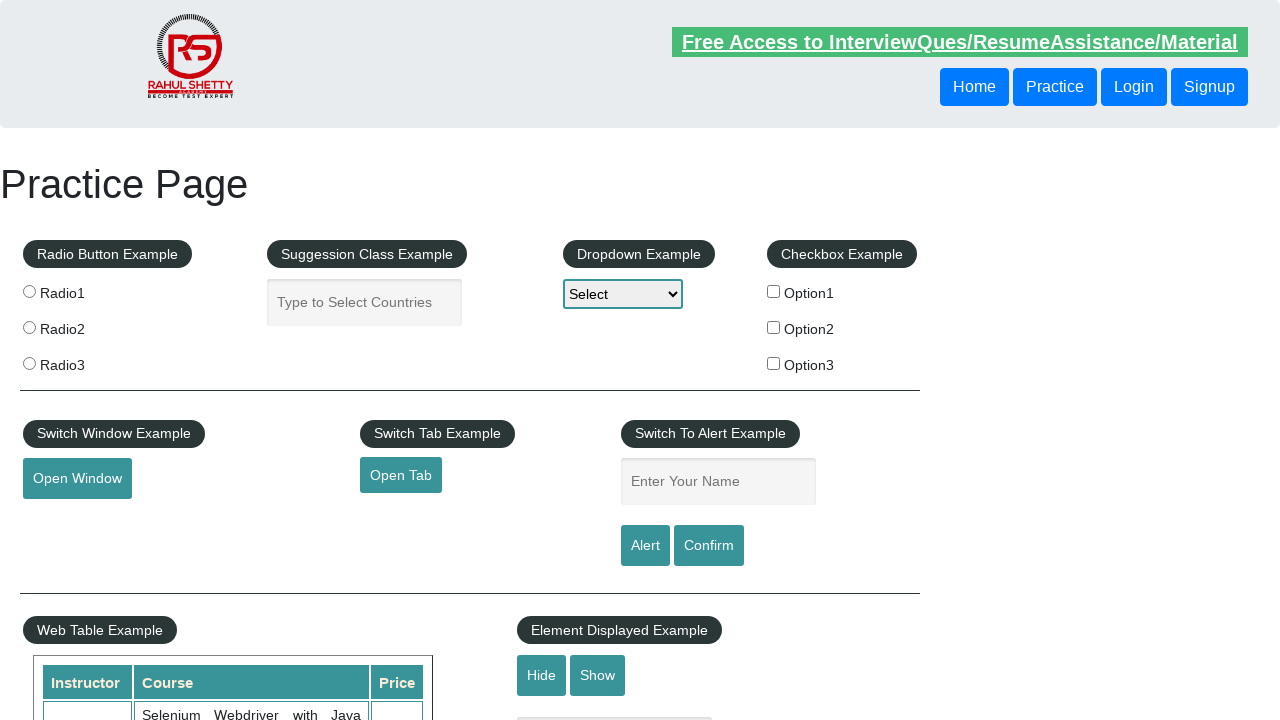

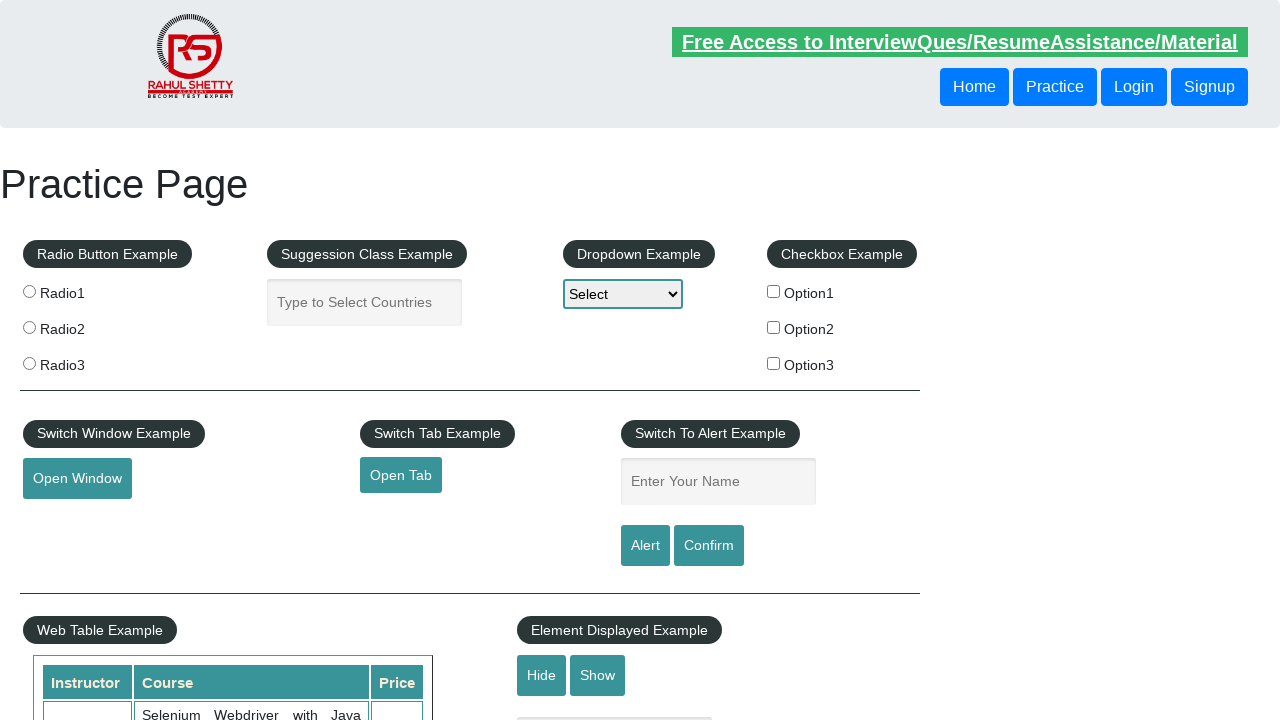